Tests registration page form submission with a password less than 8 characters, fills username, password, clicks checkbox, submits and handles the alert.

Starting URL: http://automationbykrishna.com

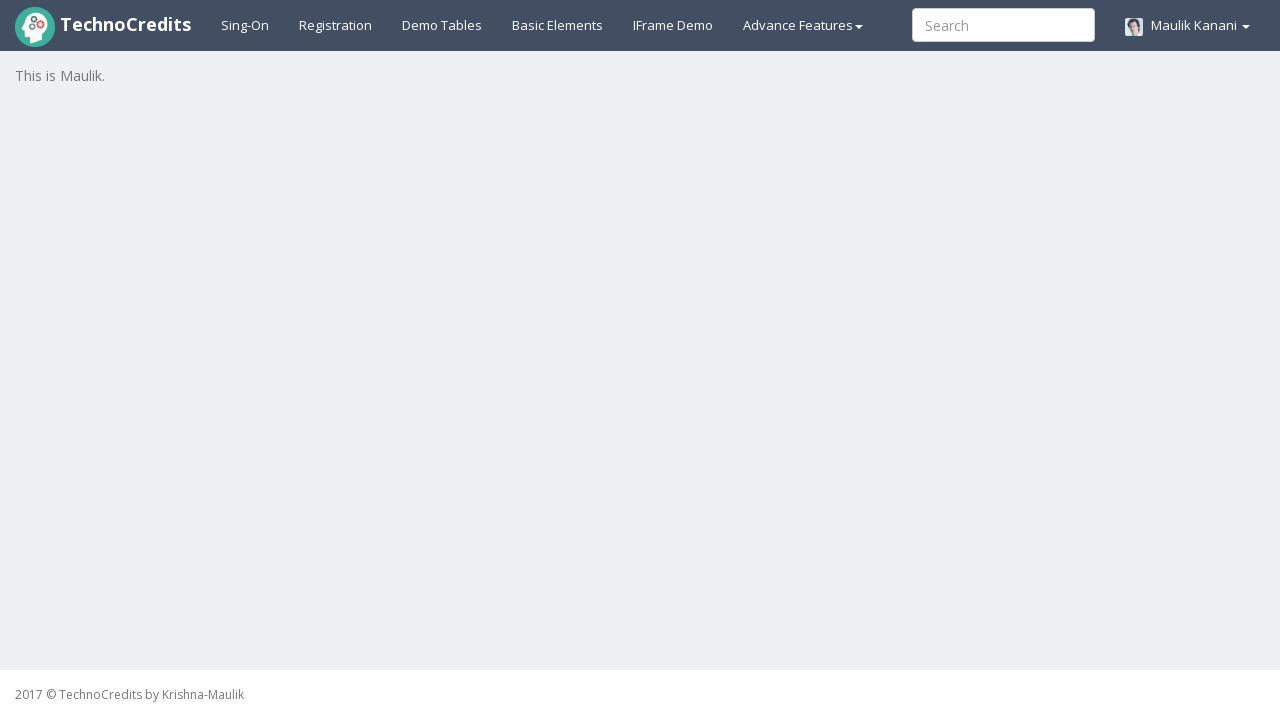

Clicked registration button at (336, 25) on a#registration2
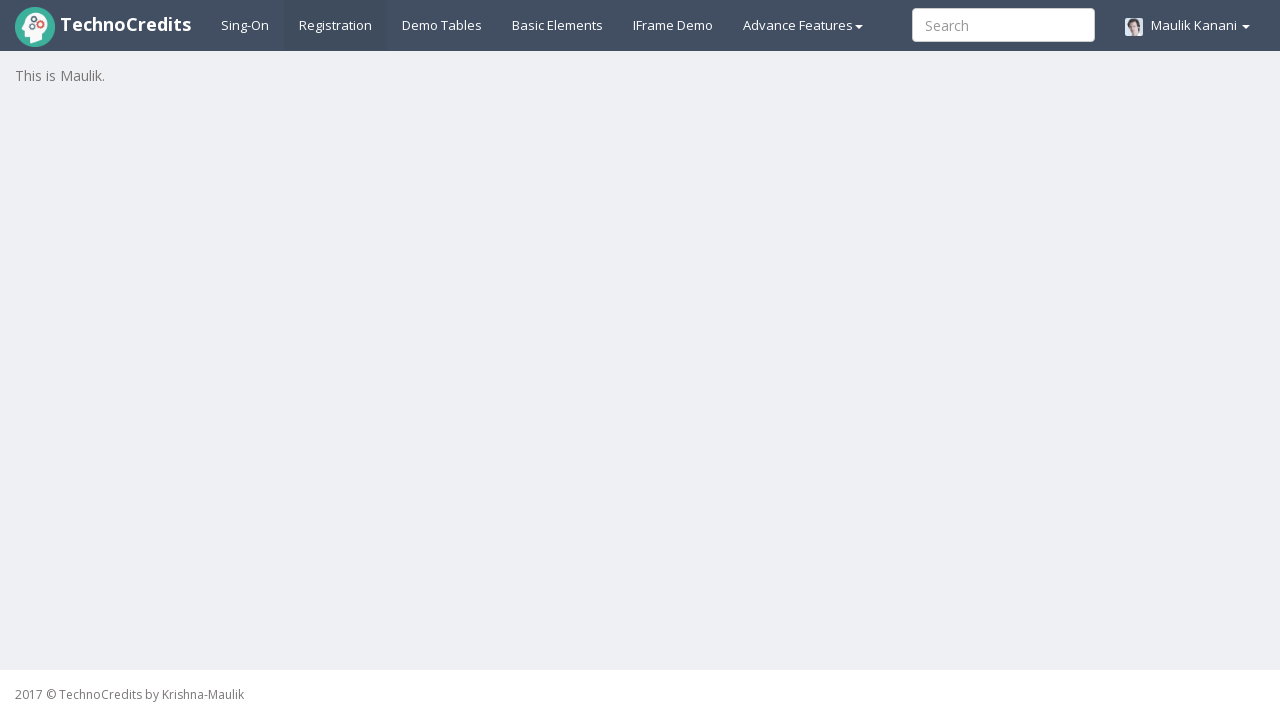

Waited 3 seconds for page to load
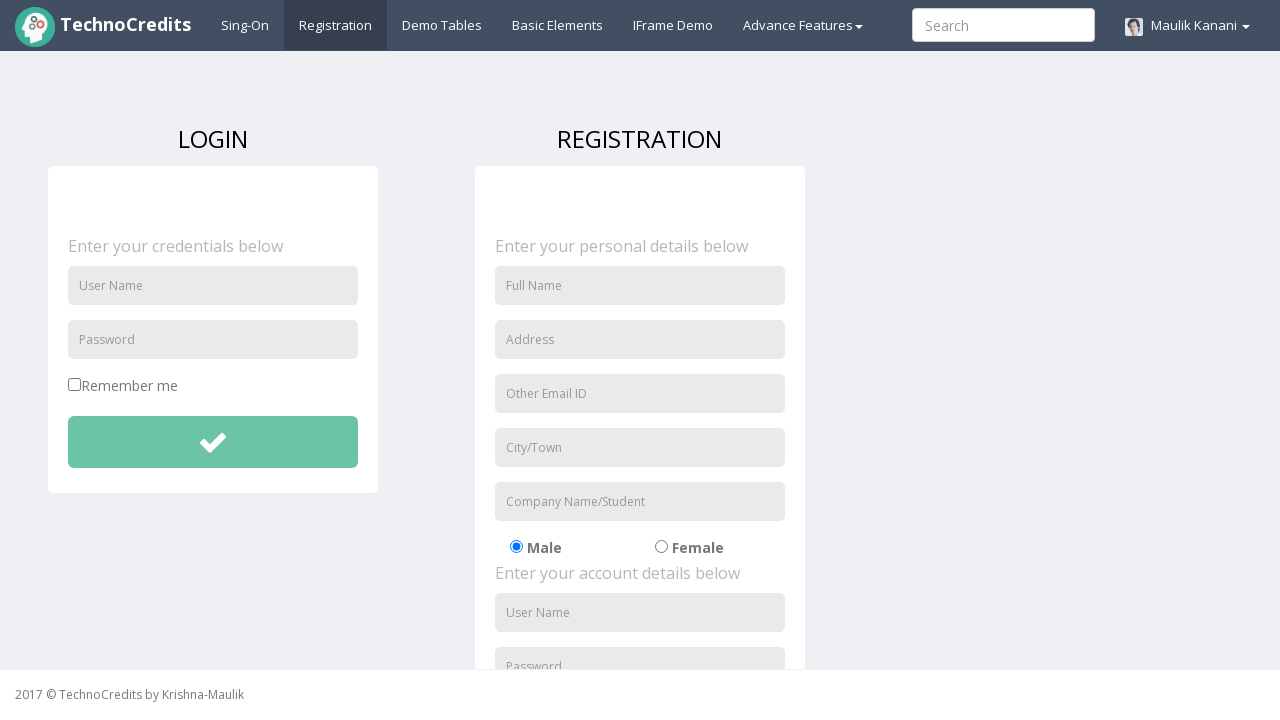

Filled username field with 'Atisha' on input#unameSignin
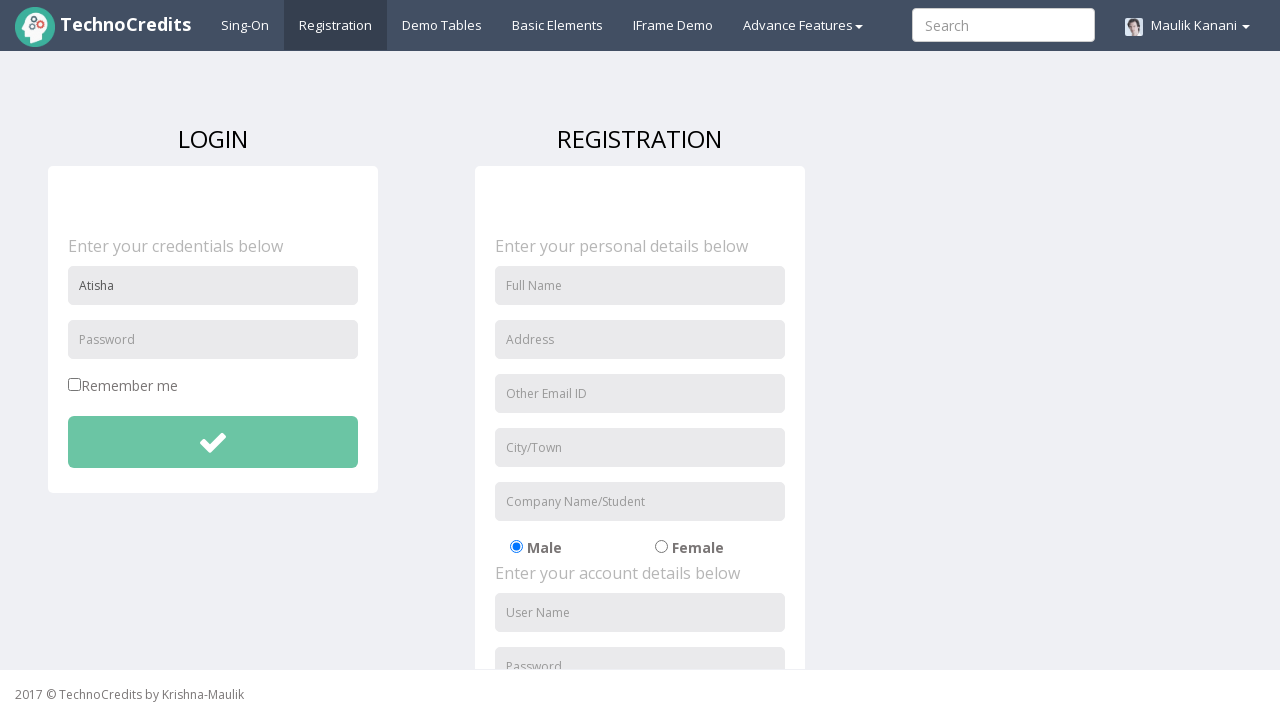

Filled password field with 'at_j' (less than 8 characters) on input#pwdSignin
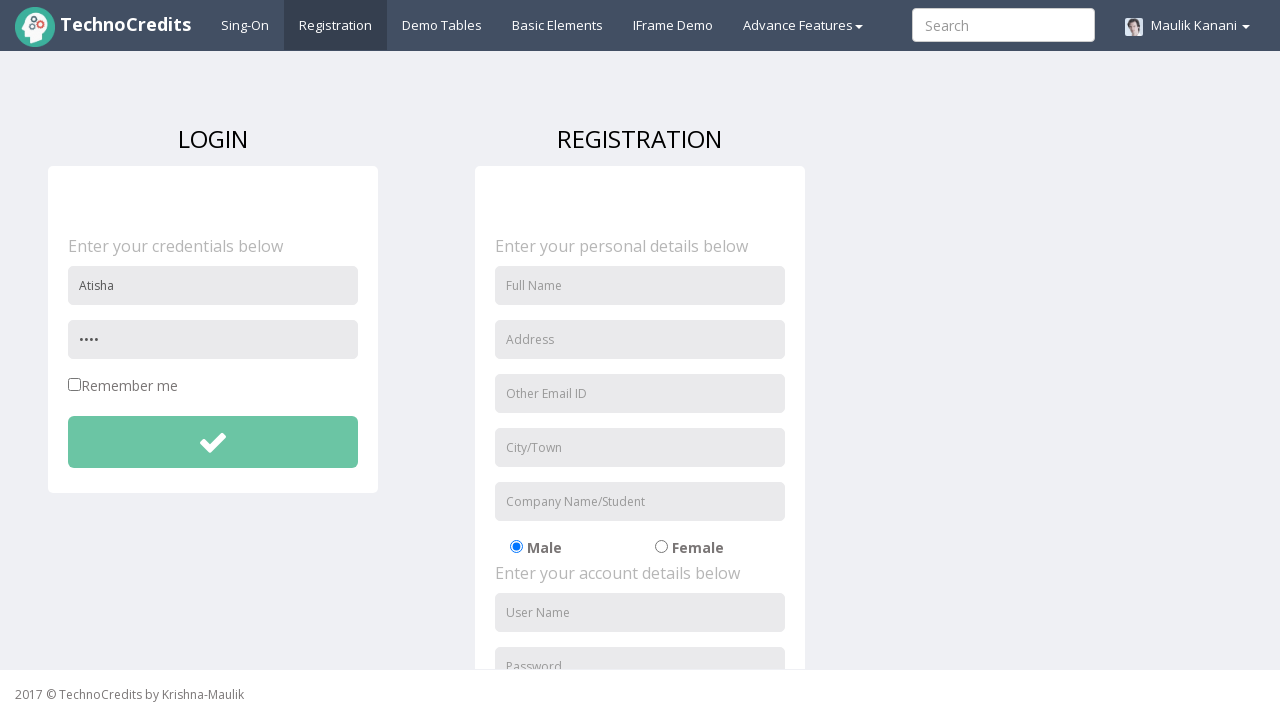

Clicked remember me checkbox at (75, 384) on input#rememberme
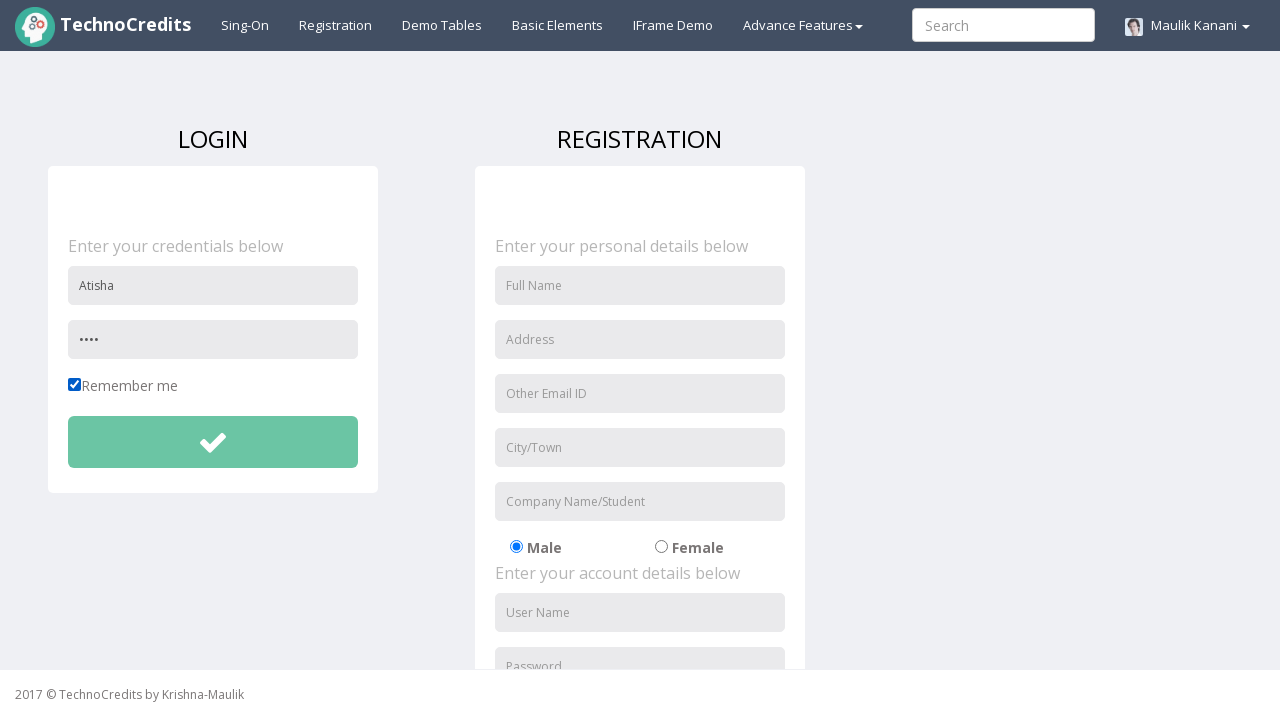

Clicked submit button at (213, 442) on button#btnsubmitdetails
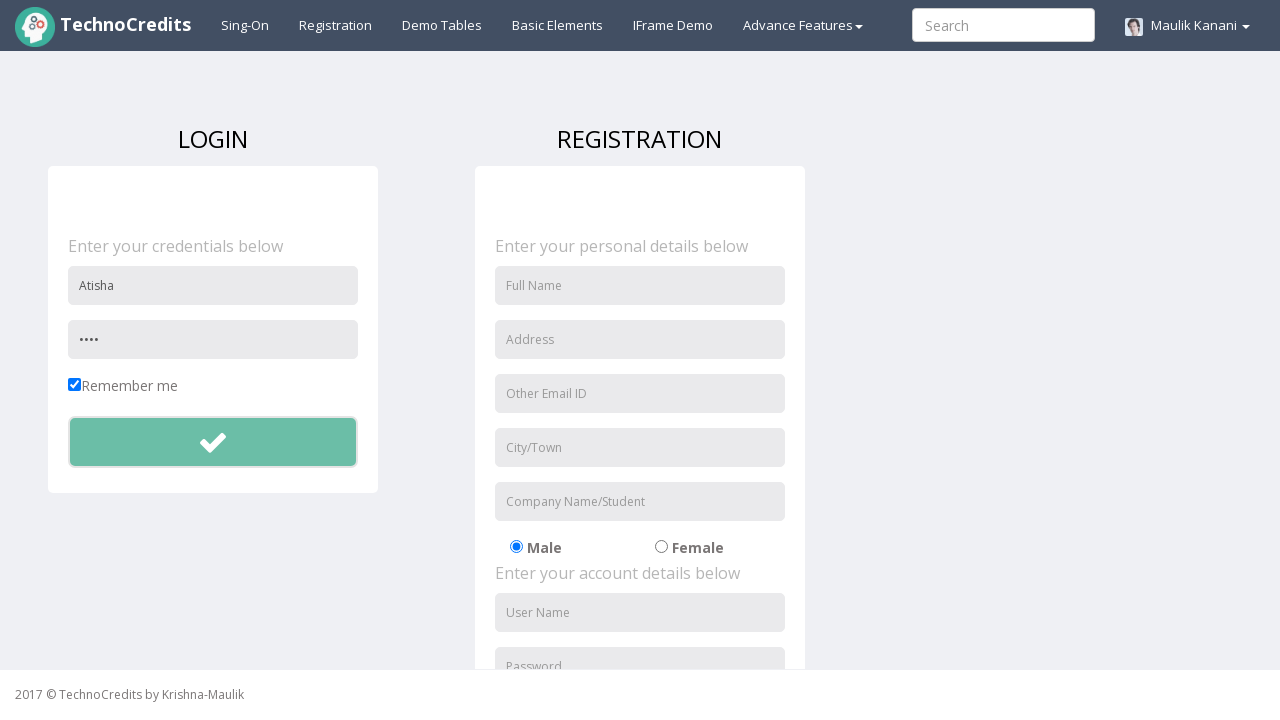

Set up dialog handler to accept alert
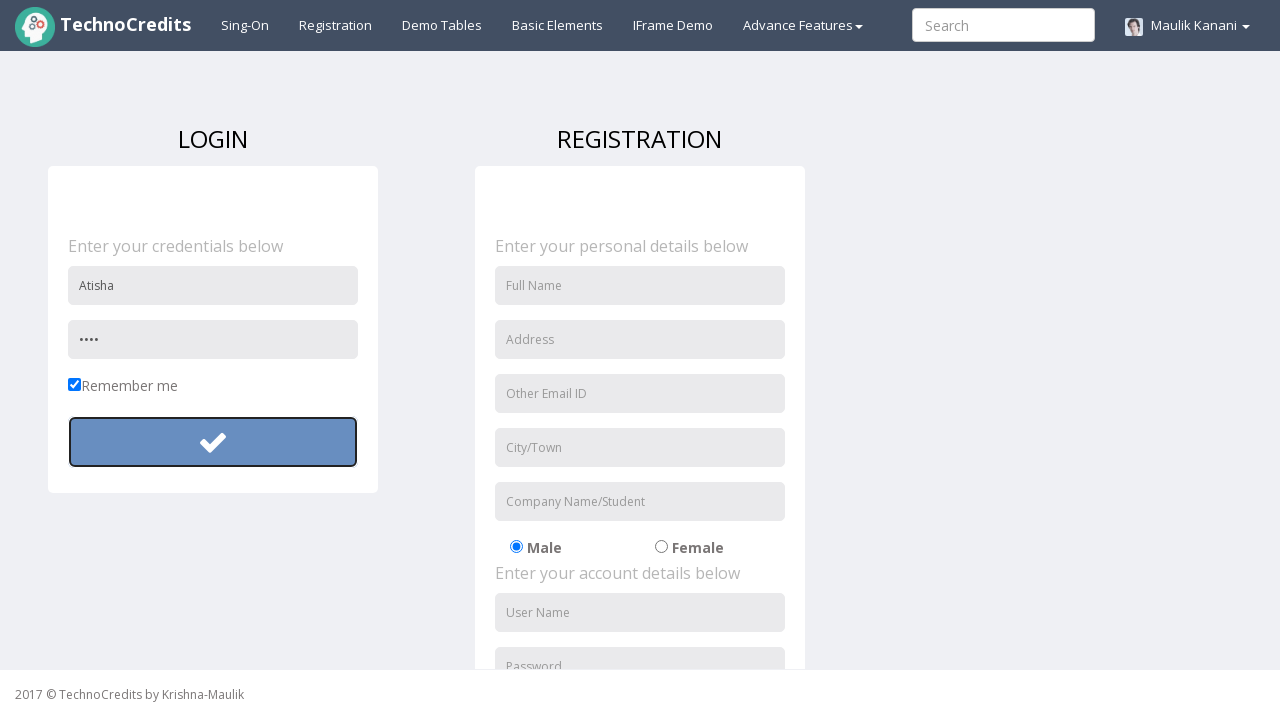

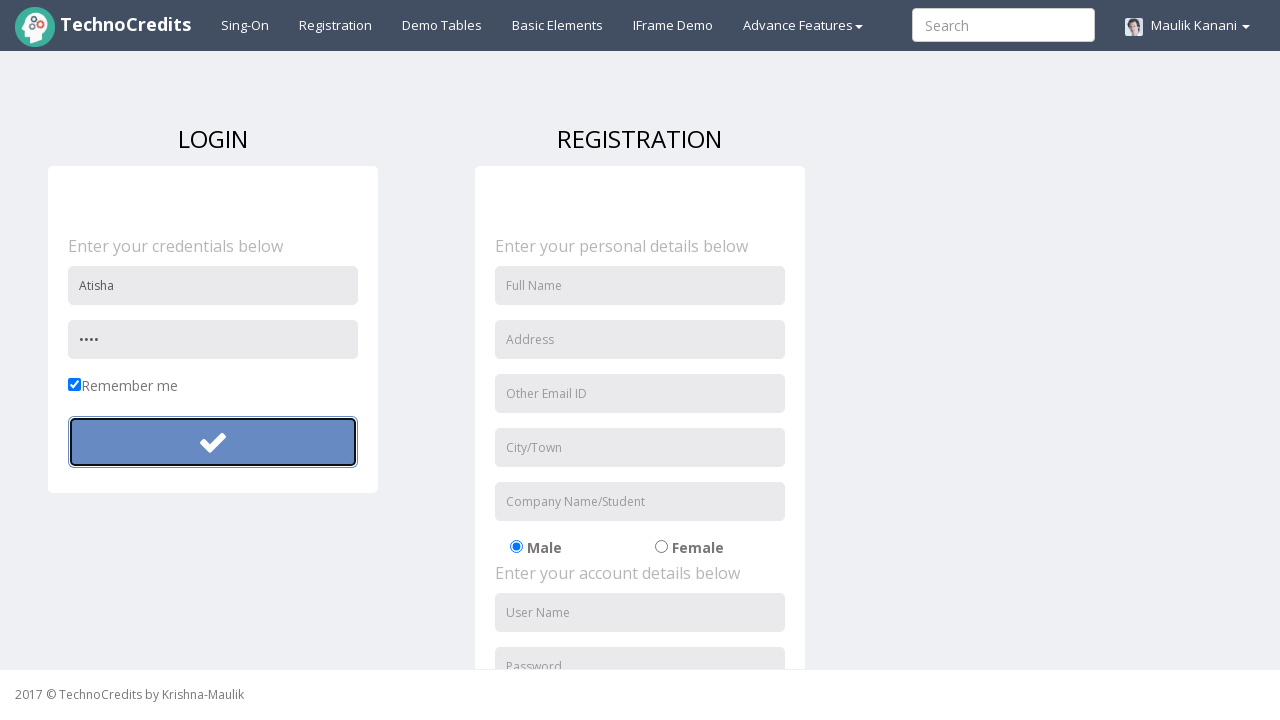